Tests a form submission workflow by reading a value from an image attribute, calculating a mathematical result, filling it into an input field, checking two checkboxes, and submitting the form

Starting URL: http://suninjuly.github.io/get_attribute.html

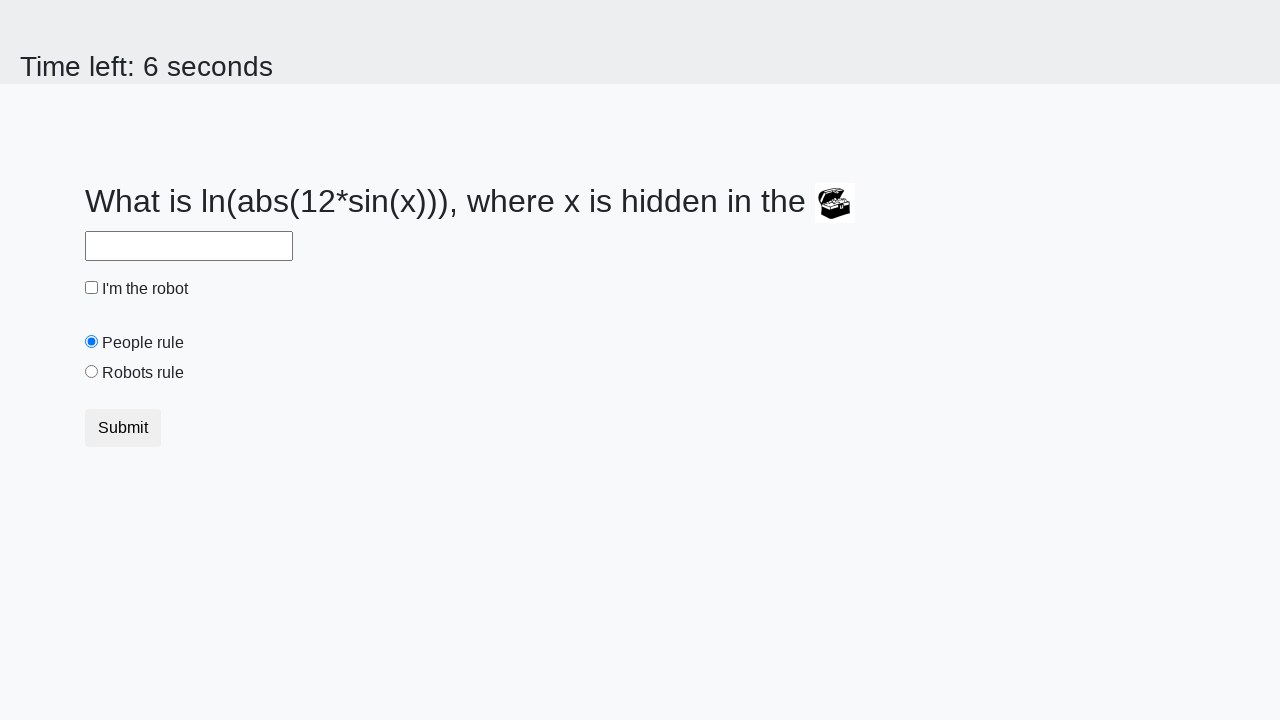

Located the image element
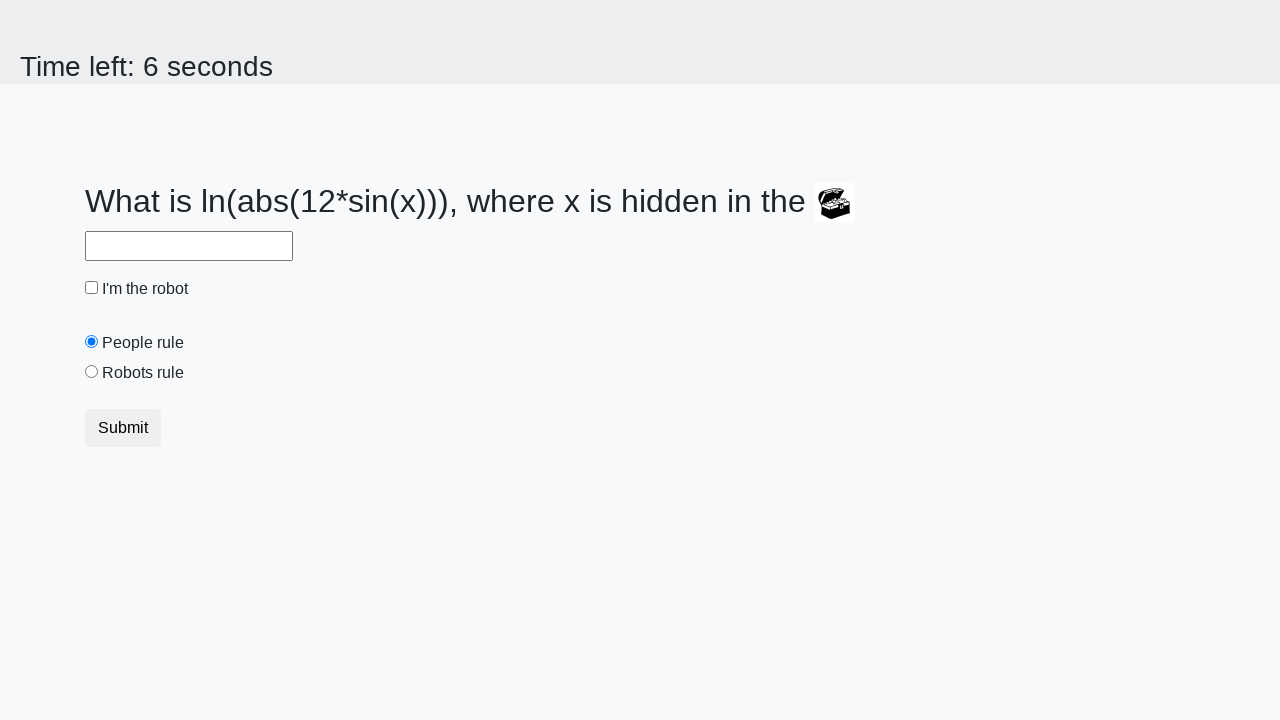

Retrieved valuex attribute from image: 794
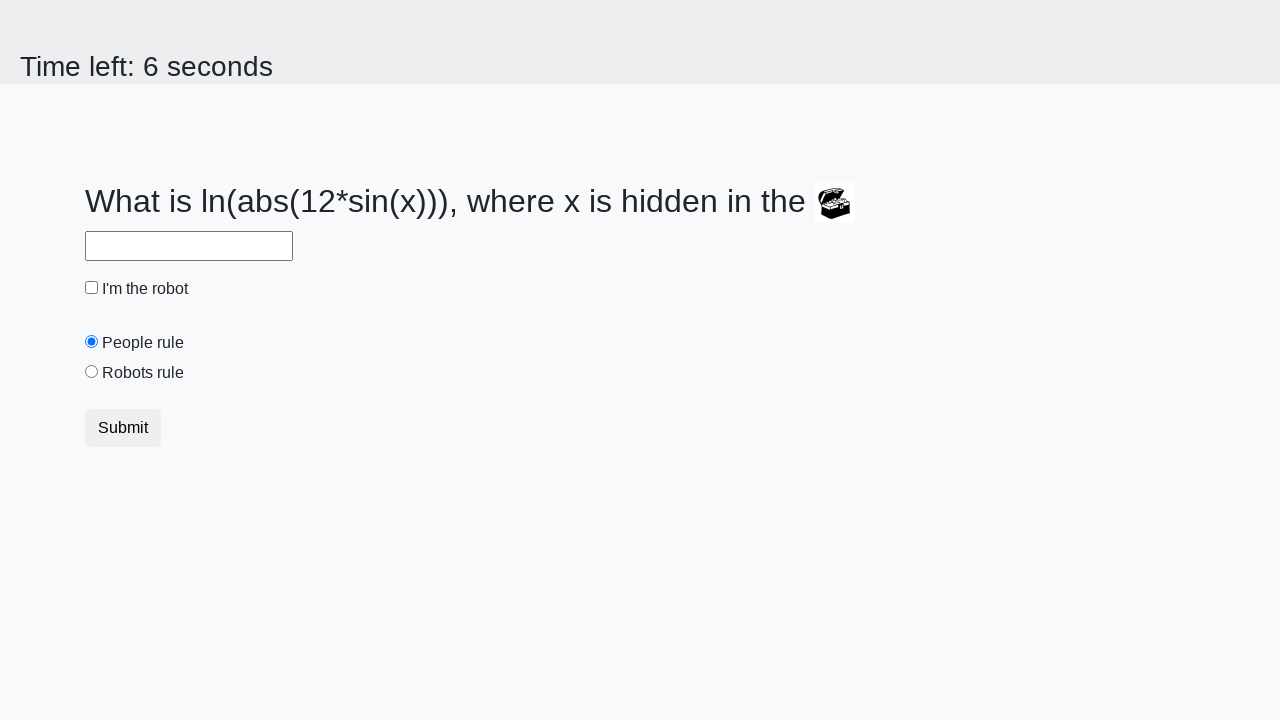

Calculated result using formula: 2.1745007640930107
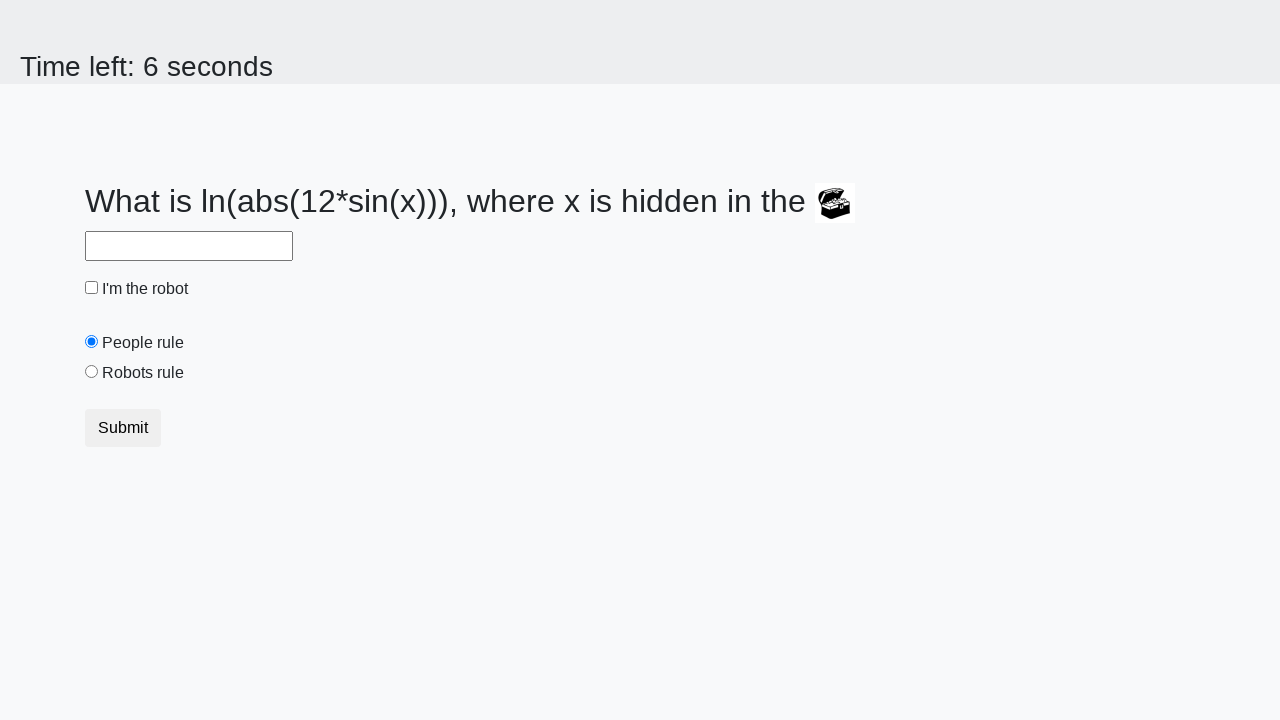

Filled input field with calculated value: 2.1745007640930107 on input
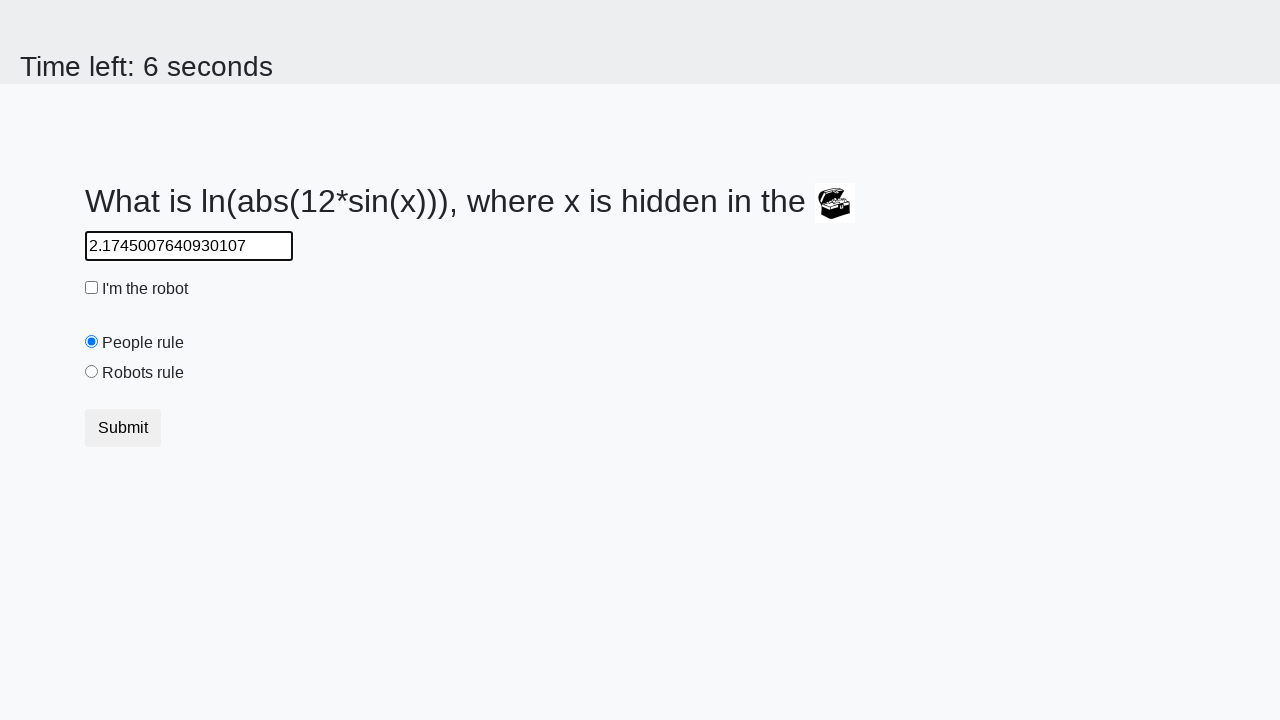

Clicked the robot checkbox at (92, 288) on #robotCheckbox
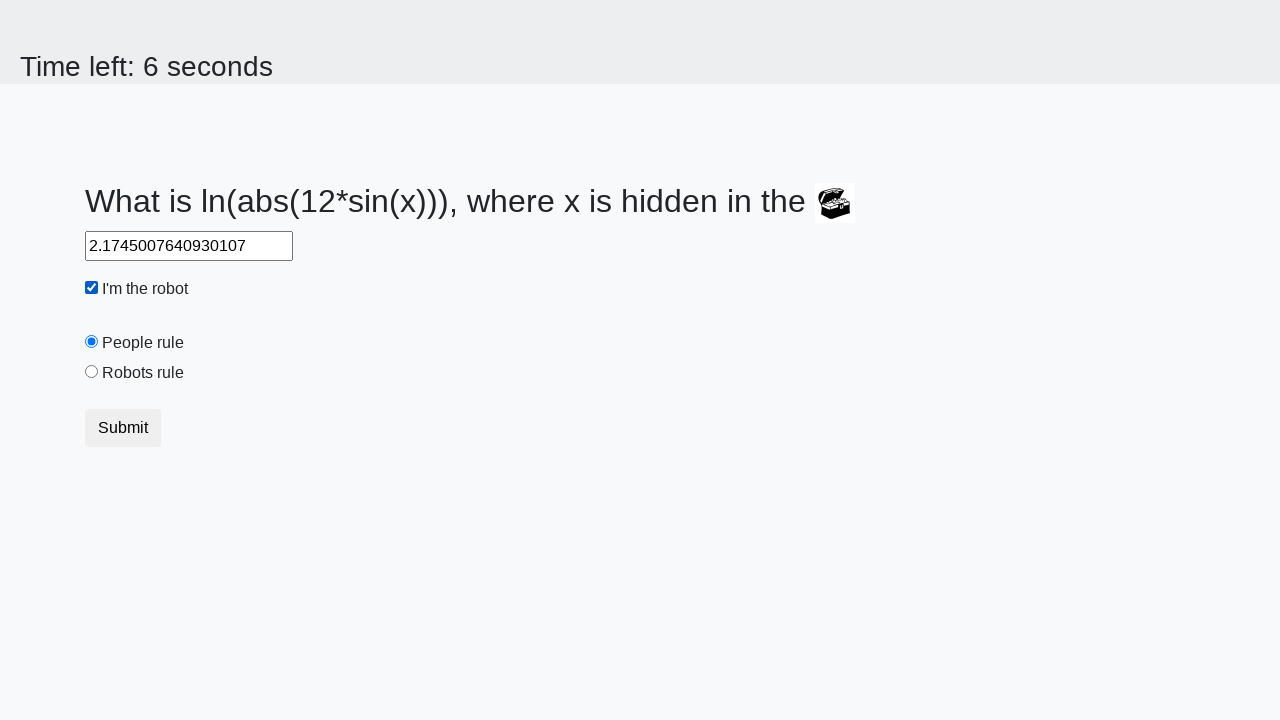

Clicked the robots rule checkbox at (92, 372) on #robotsRule
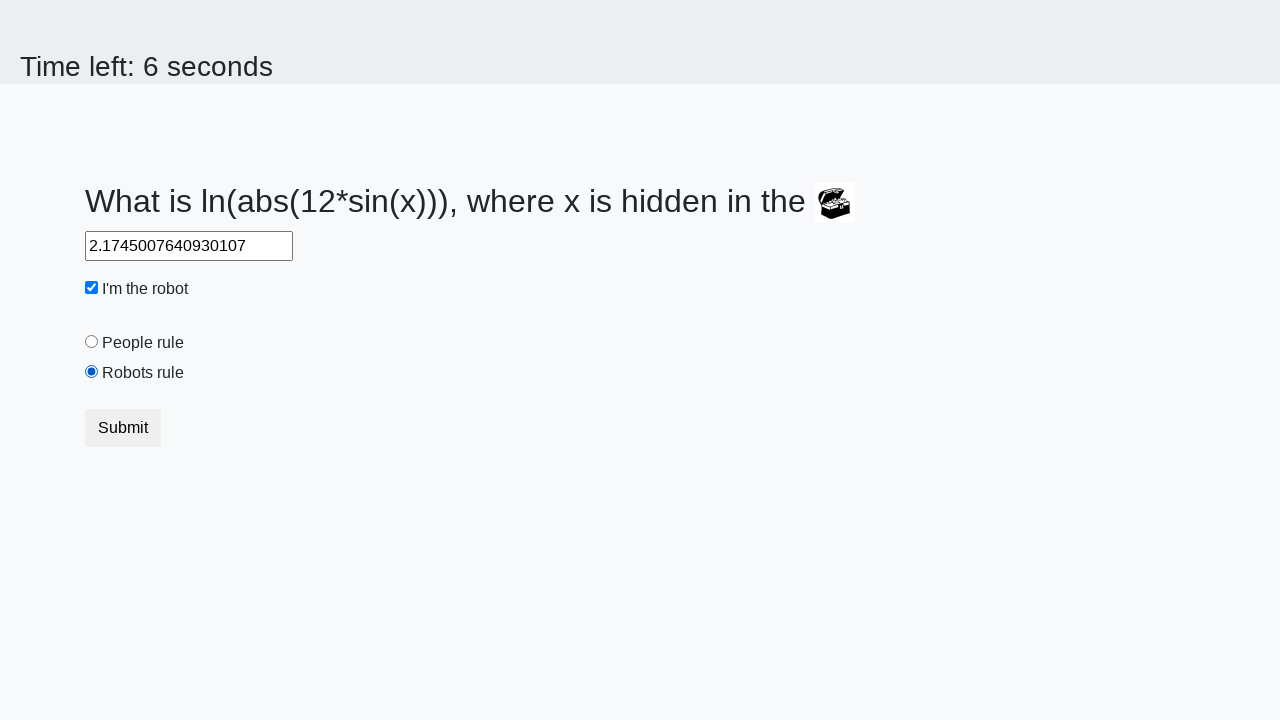

Clicked submit button to submit the form at (123, 428) on button[type='submit']
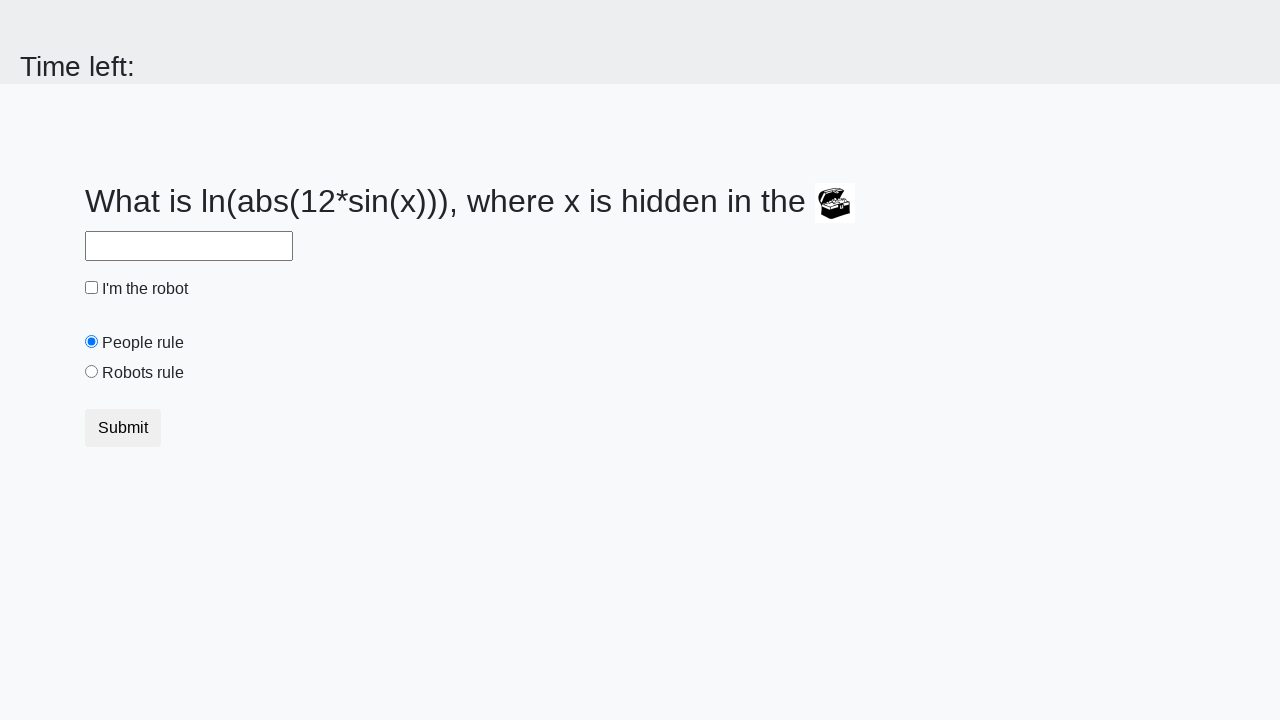

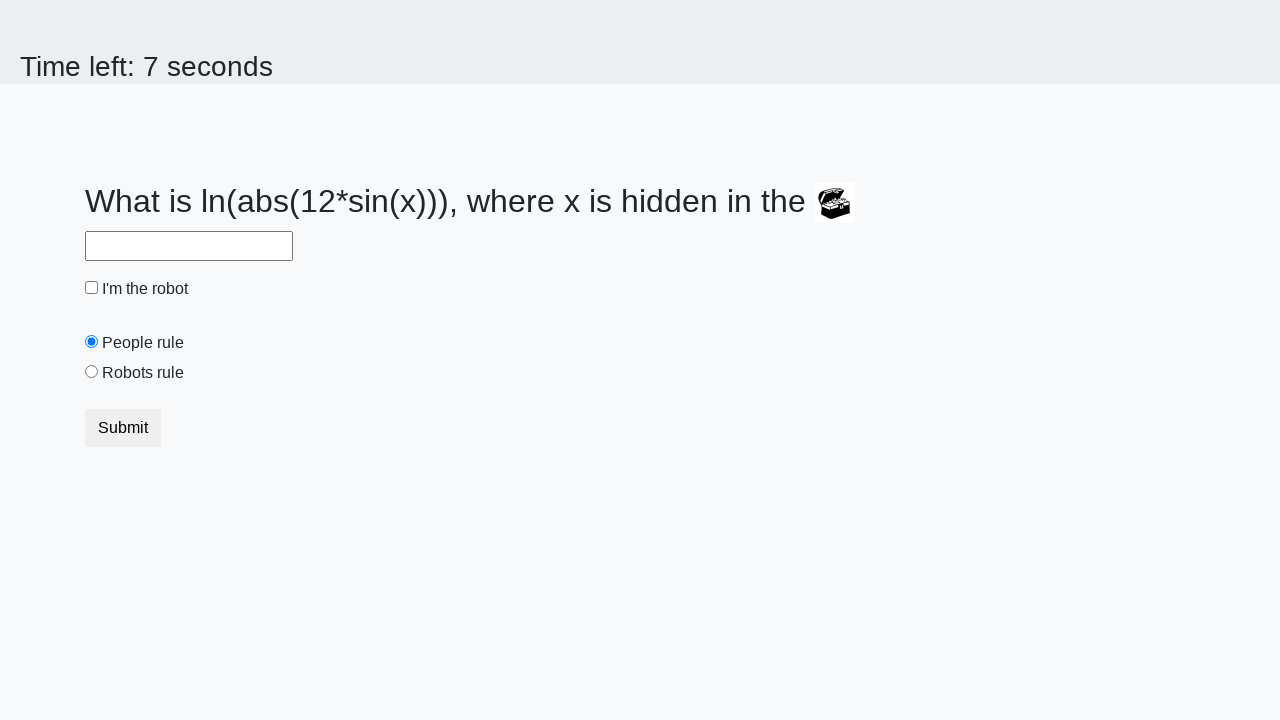